Tests radio button selection by clicking through three radio button options

Starting URL: https://rahulshettyacademy.com/AutomationPractice/

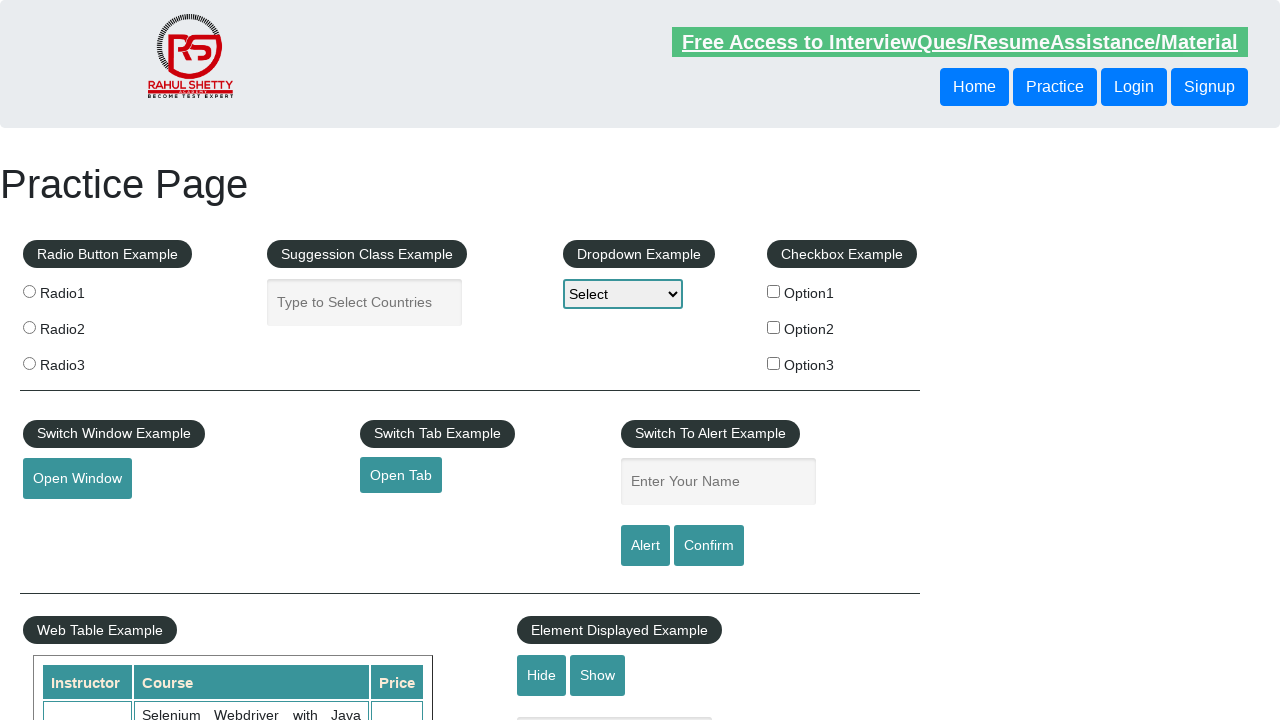

Clicked radio button 1 at (29, 291) on input[value='radio1']
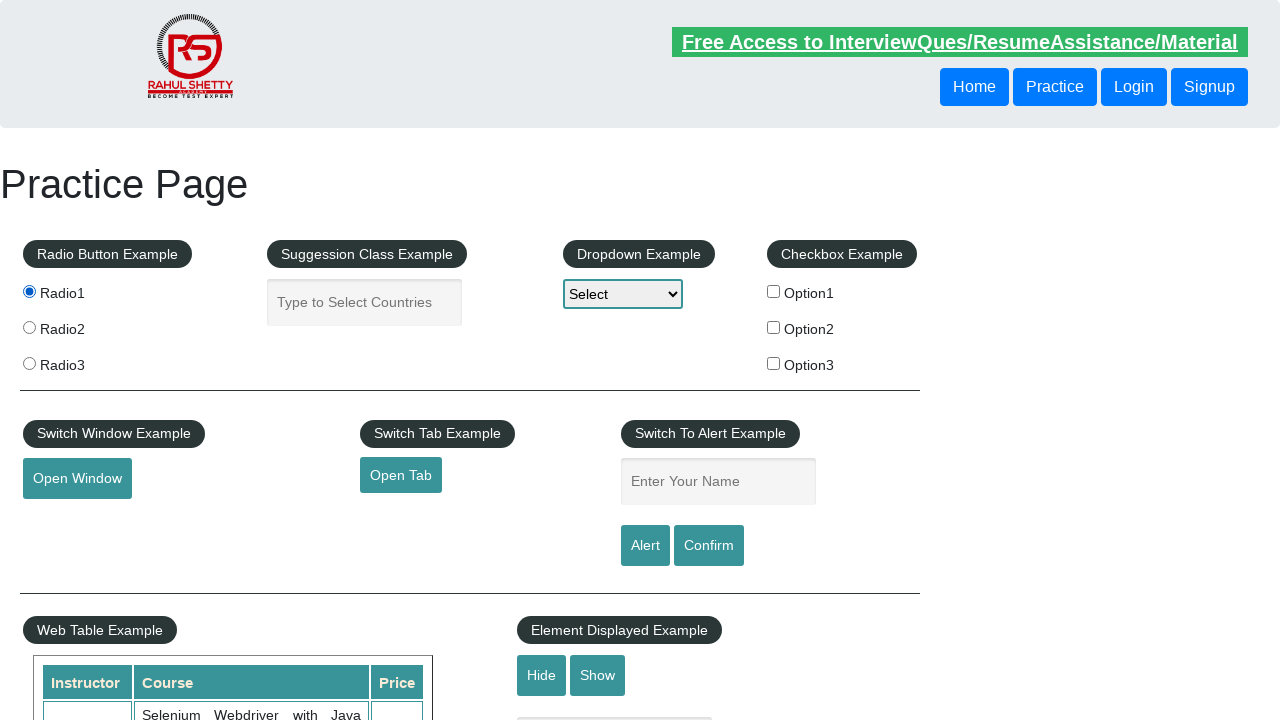

Clicked radio button 2 at (29, 327) on input[value='radio2']
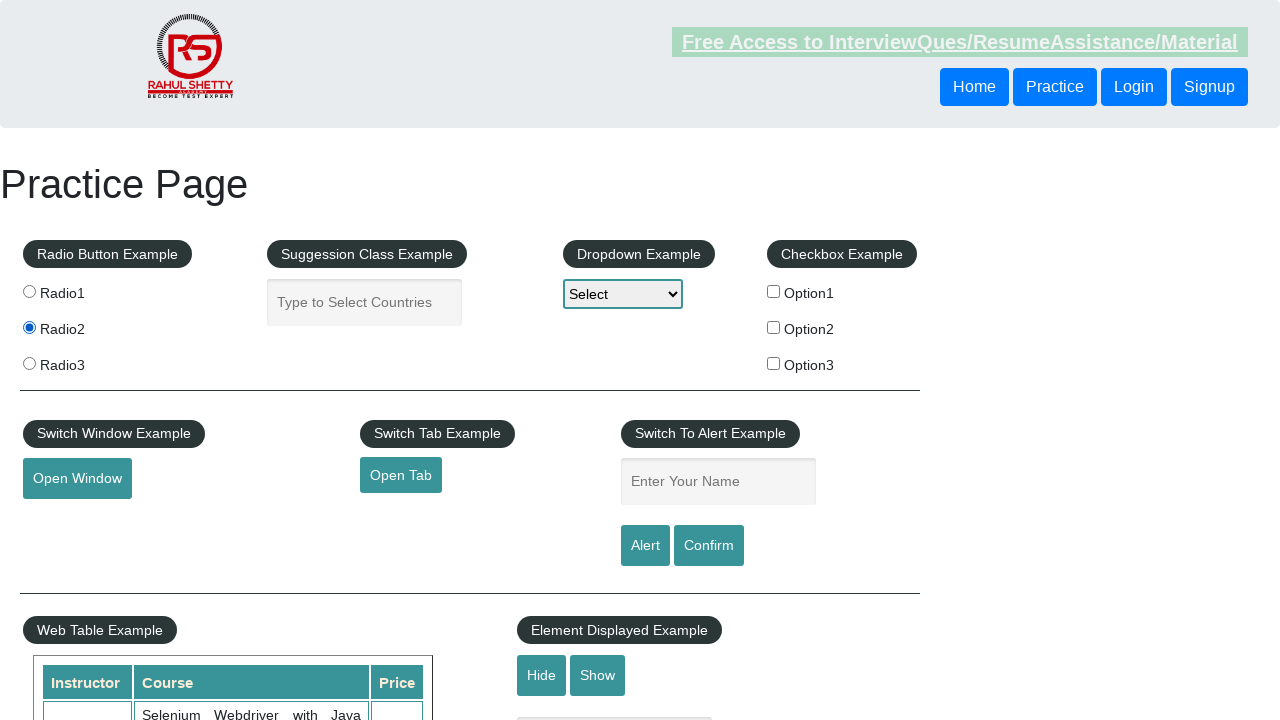

Clicked radio button 3 at (29, 363) on input[value='radio3']
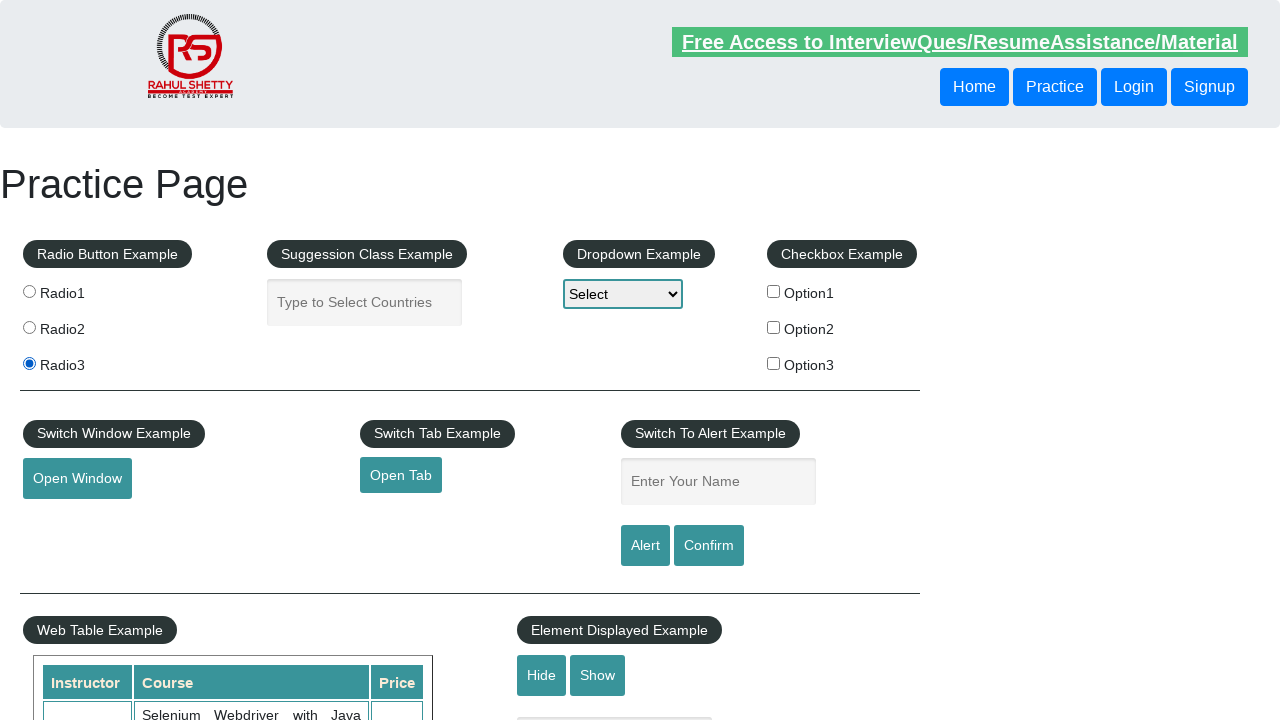

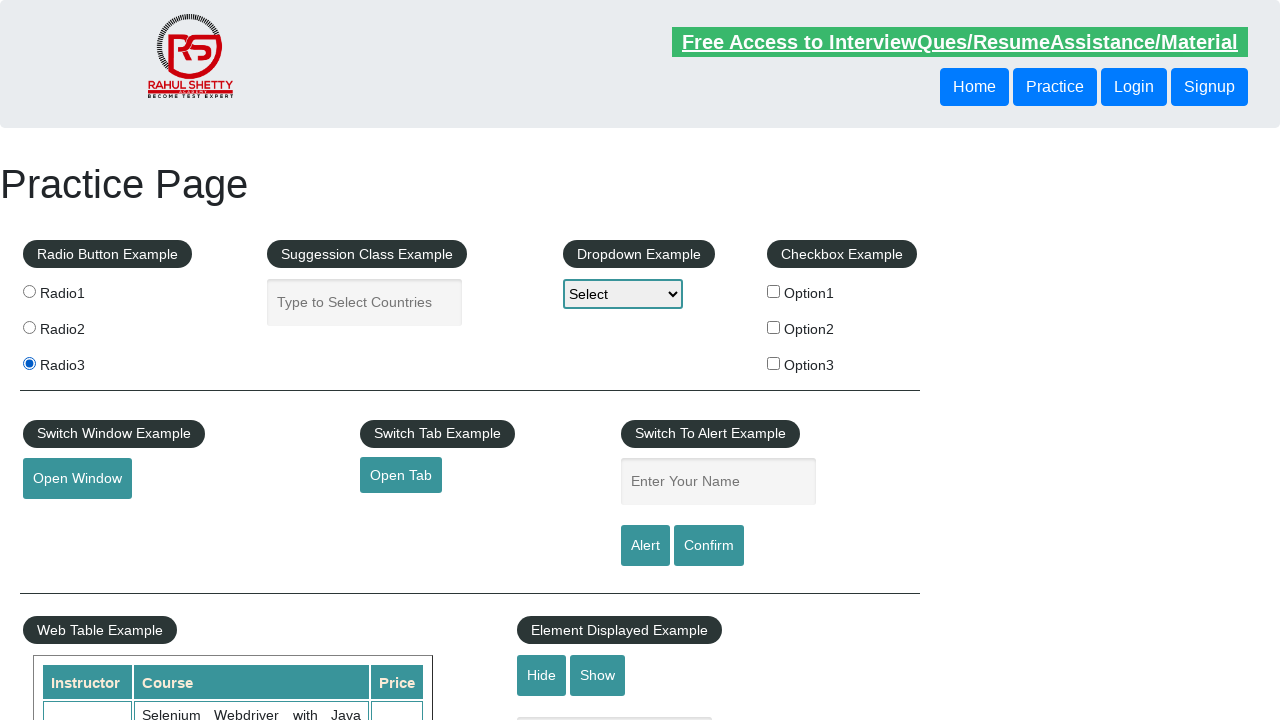